Tests tooltip functionality by hovering over an element and verifying the tooltip text appears

Starting URL: https://jqueryui.com/tooltip/

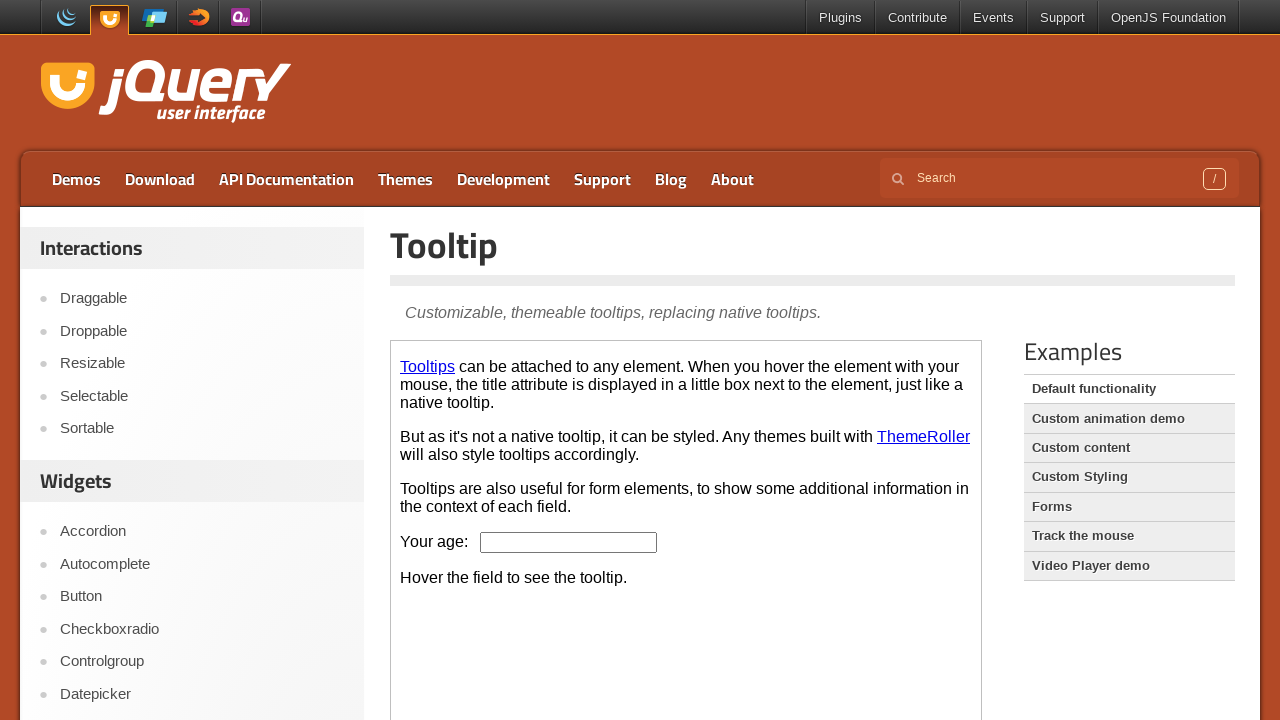

Located the demo iframe containing the tooltip
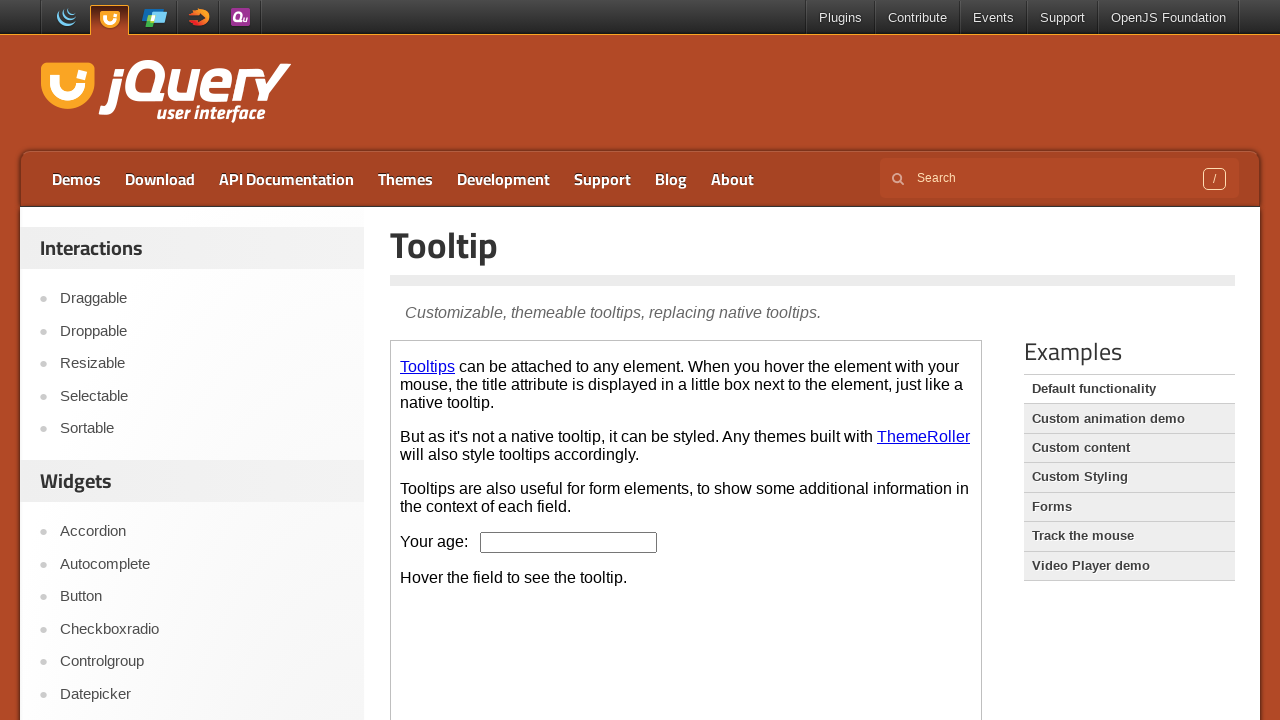

Located the age input element
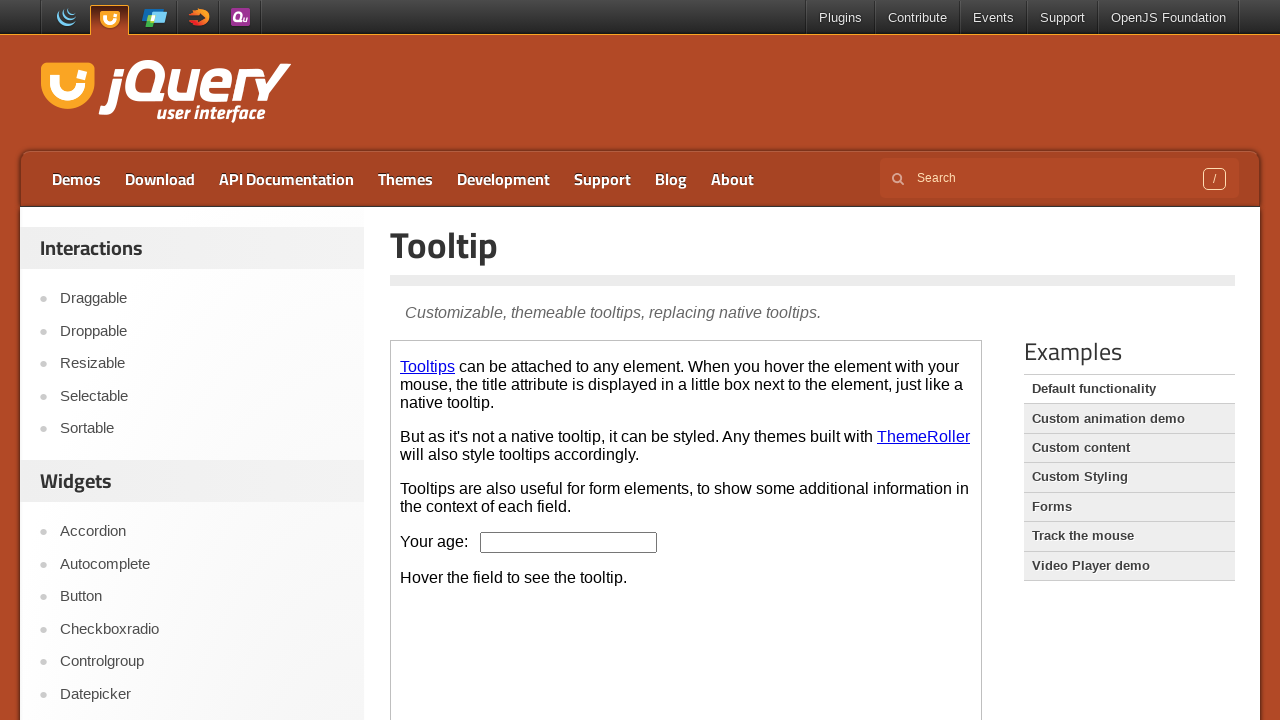

Hovered over age input to trigger tooltip at (569, 542) on .demo-frame >> internal:control=enter-frame >> #age
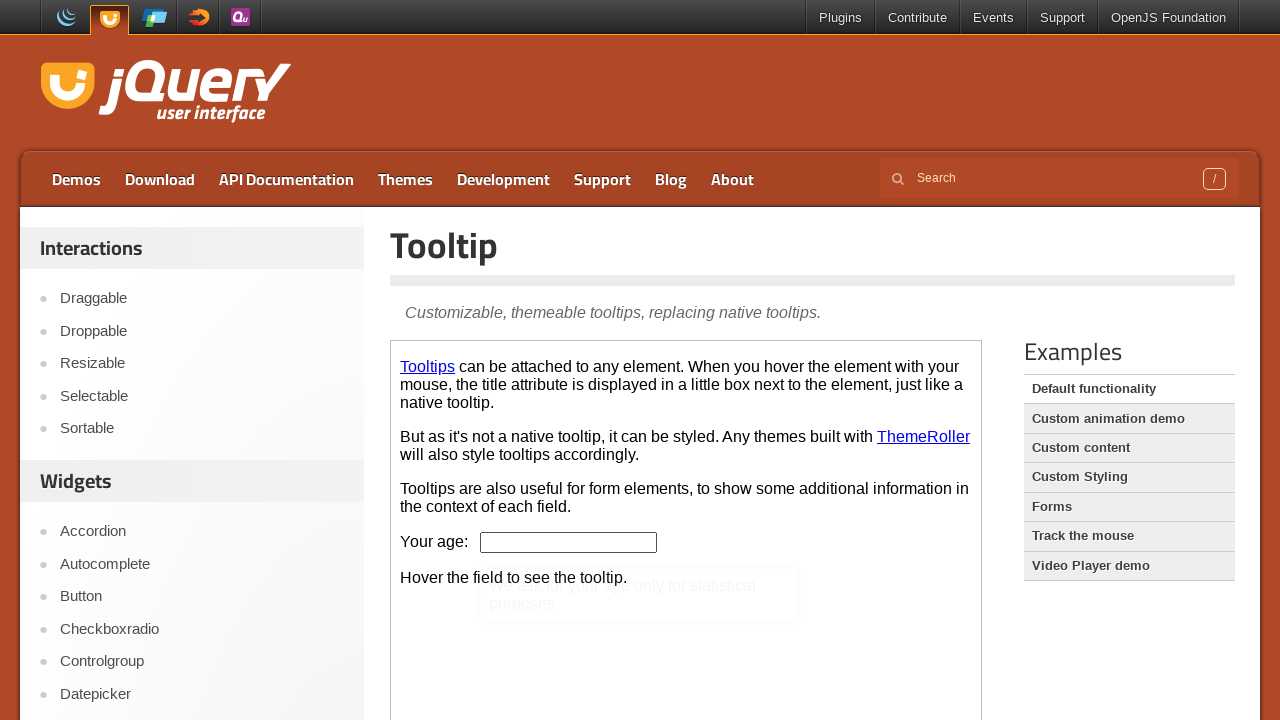

Located the tooltip content element
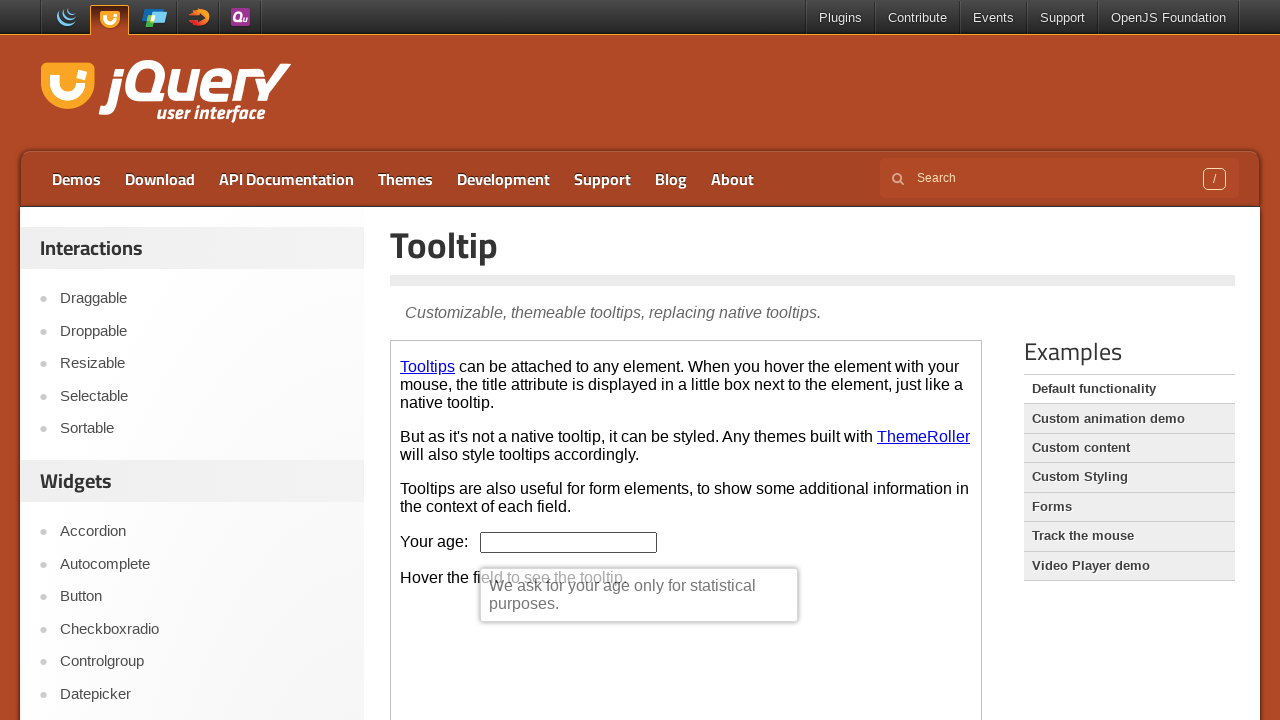

Retrieved tooltip text content
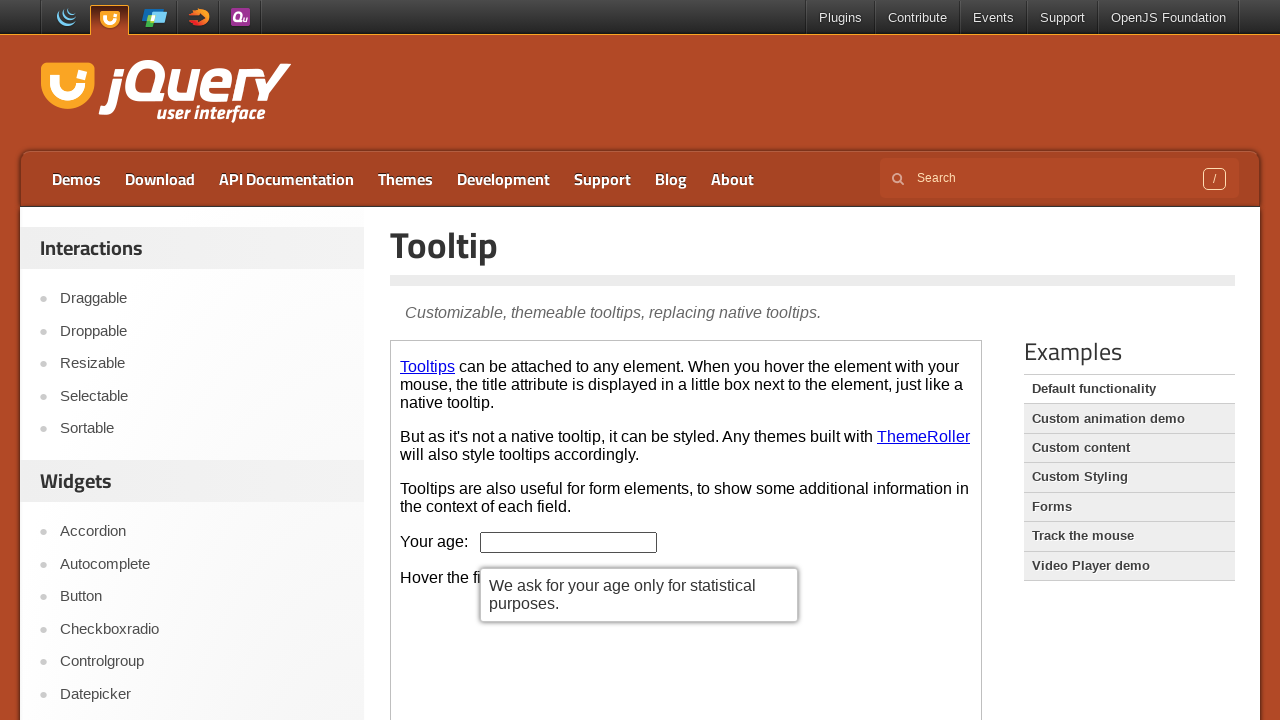

Verified tooltip text appears: We ask for your age only for statistical purposes.
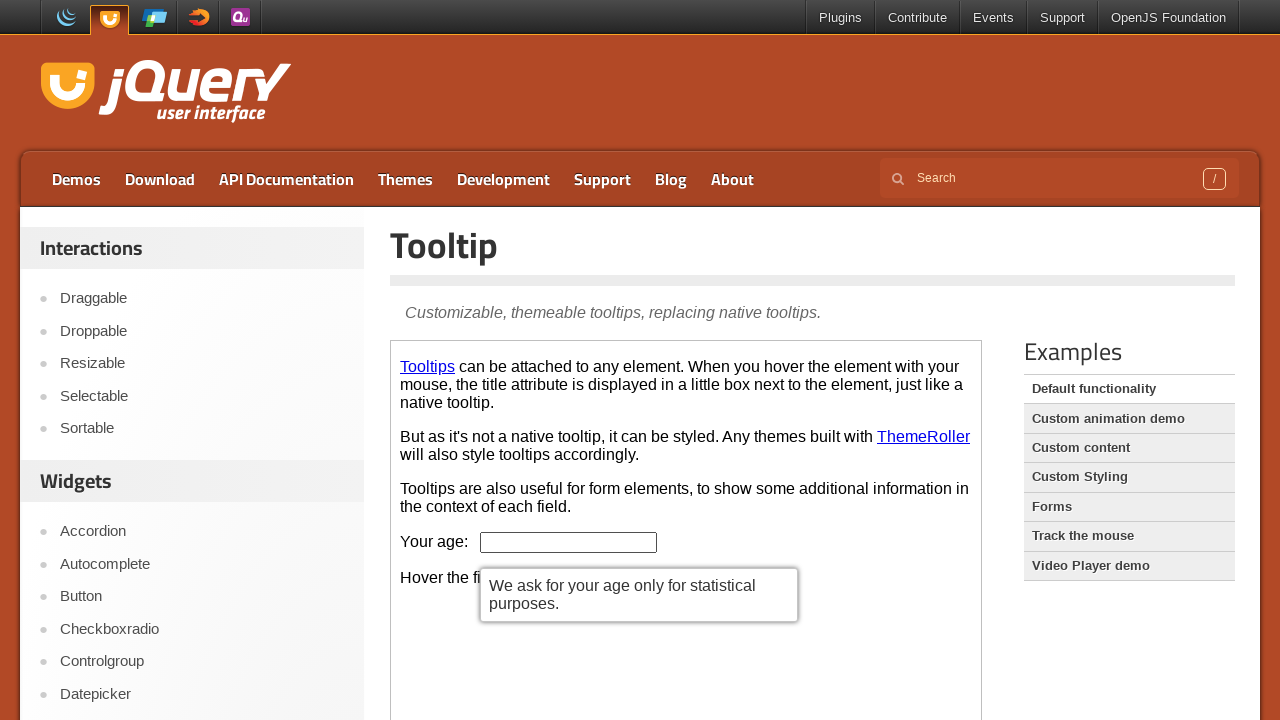

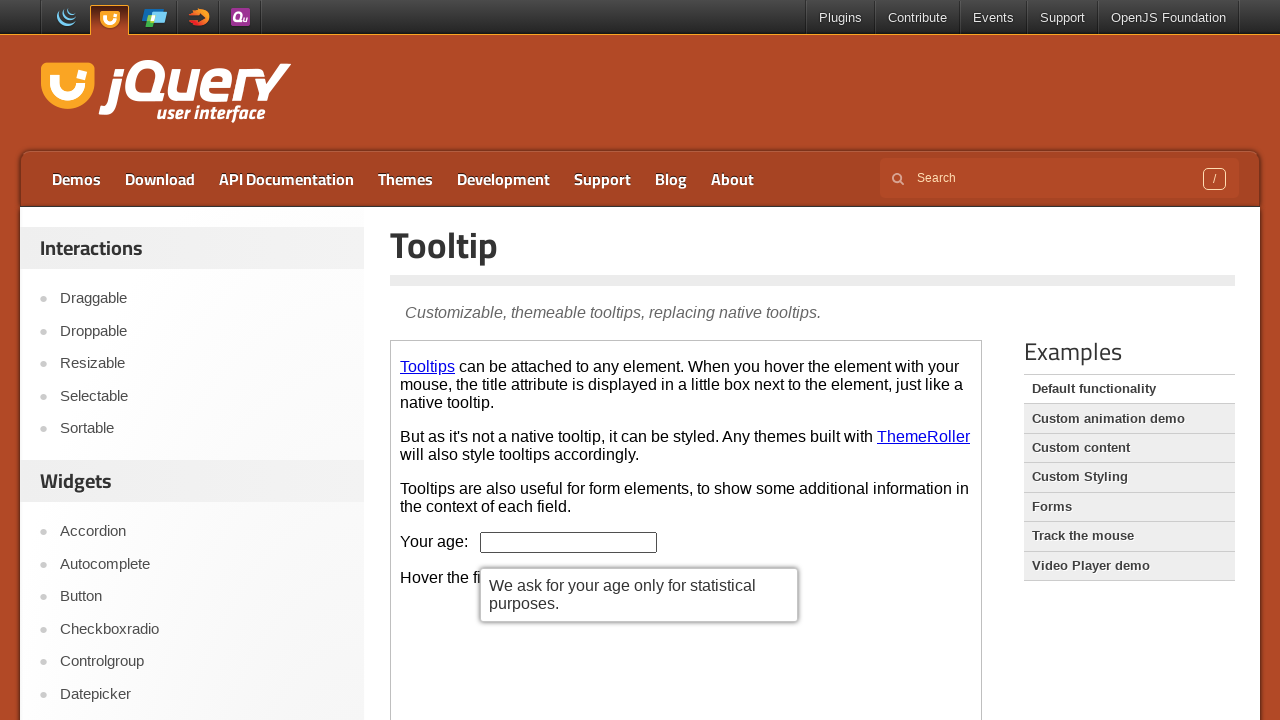